Navigates to a checkbox demo page and selects the checkbox with value "Option-2" from a group of checkboxes

Starting URL: https://www.syntaxprojects.com/basic-checkbox-demo.php

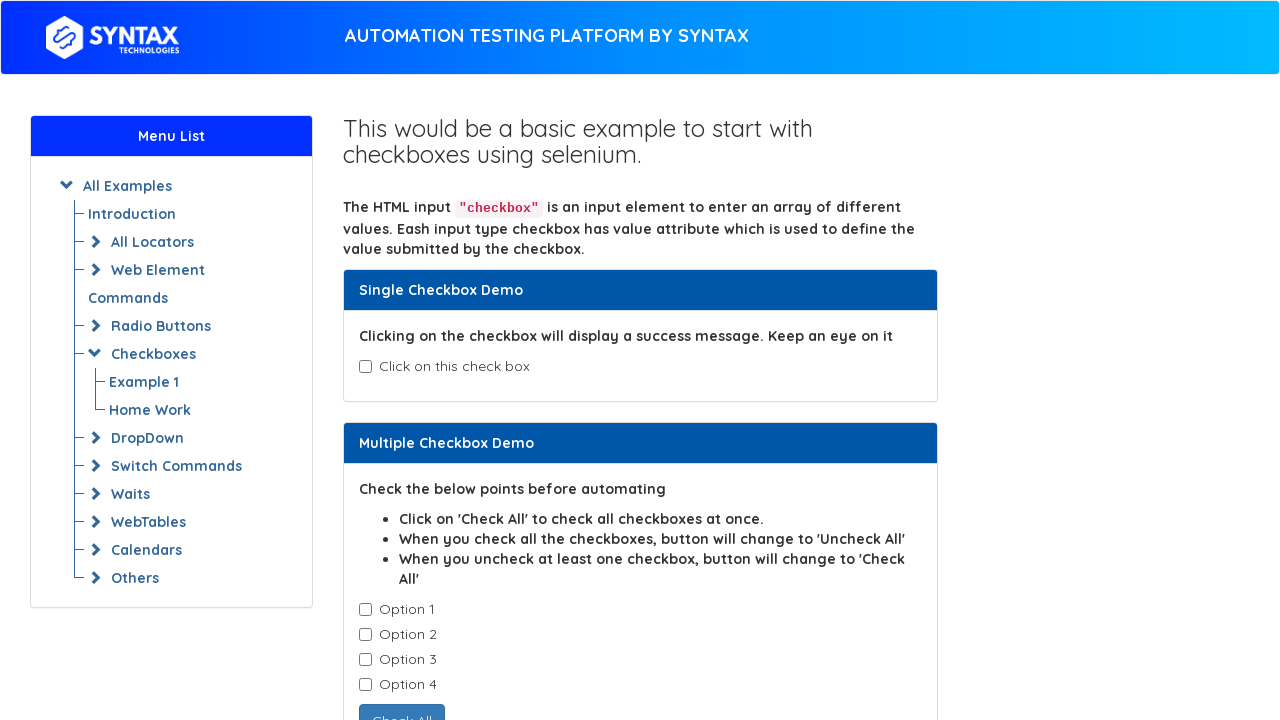

Navigated to checkbox demo page
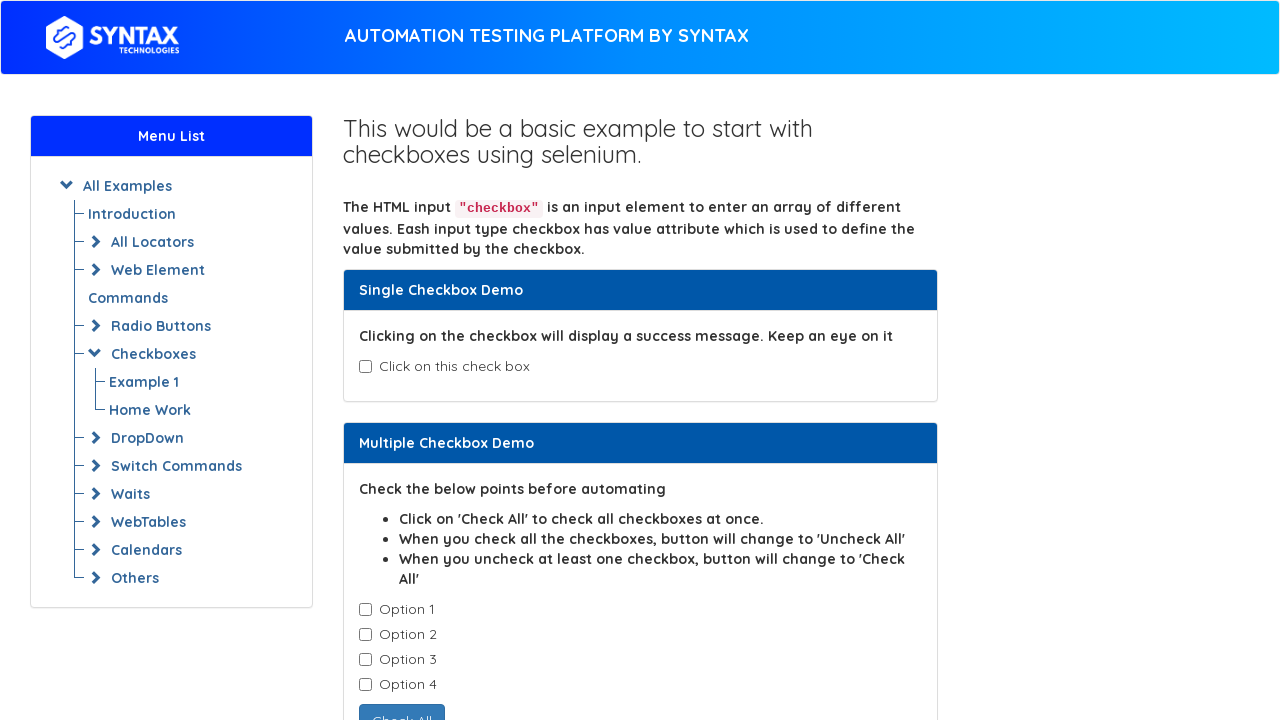

Located all checkboxes with class 'cb1-element'
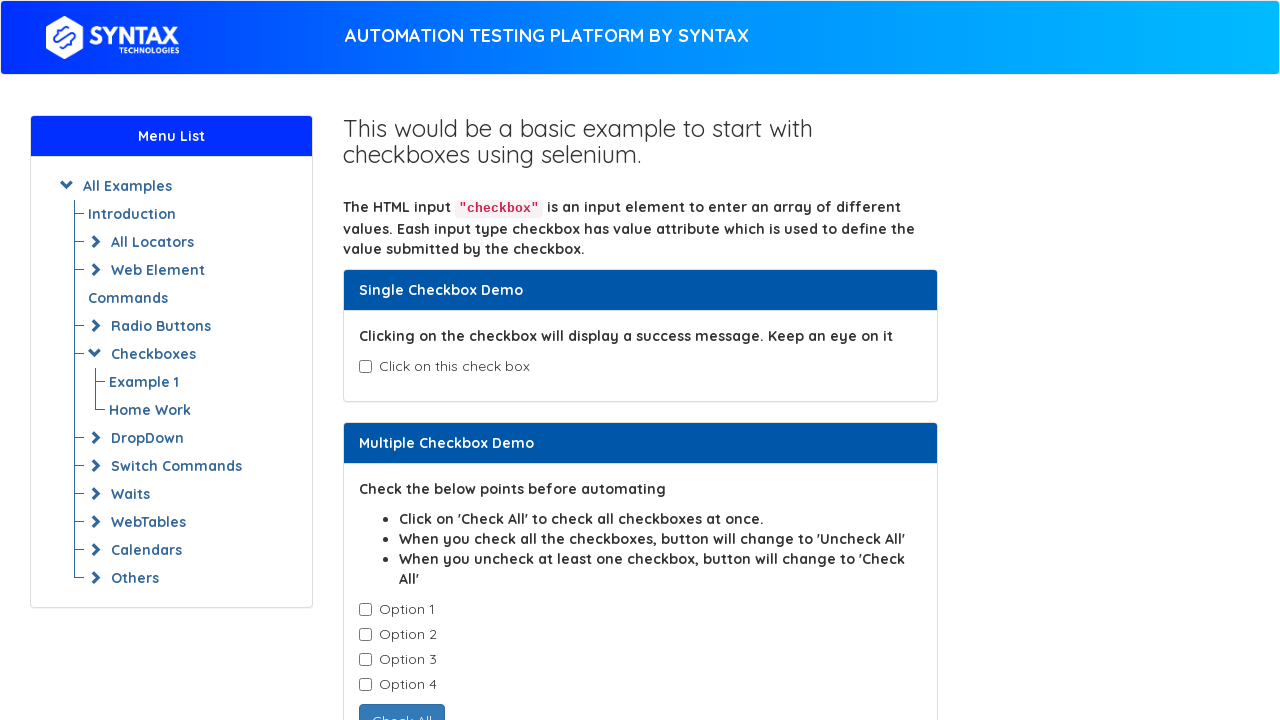

Selected checkbox with value 'Option-2'
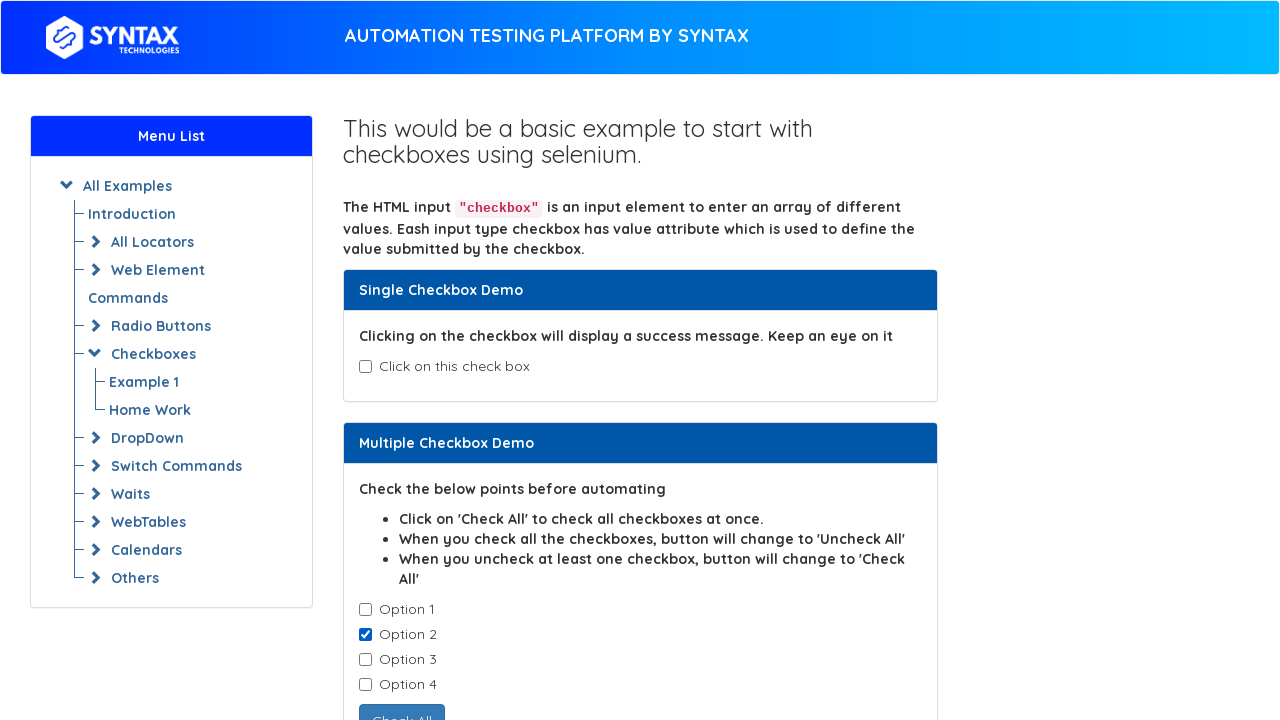

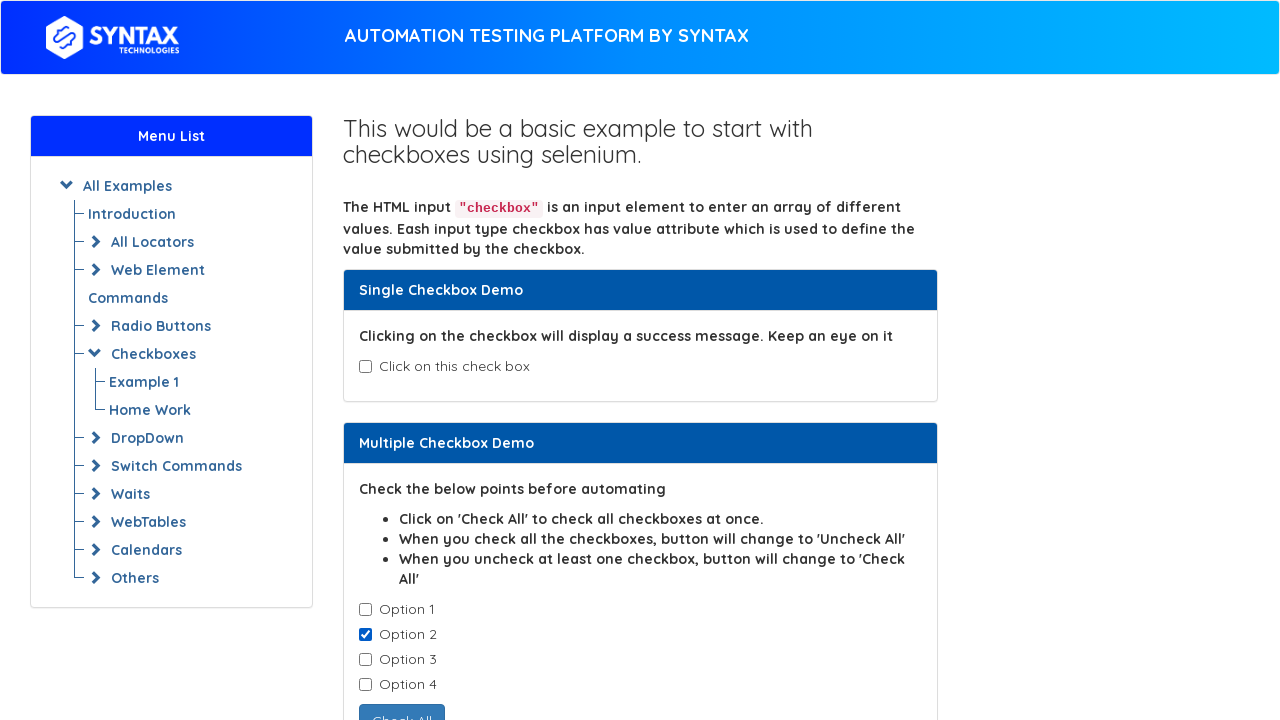